Tests browser navigation commands including navigating to a URL, going back, going forward, and refreshing the page to verify navigation history functionality.

Starting URL: http://omayo.blogspot.com/

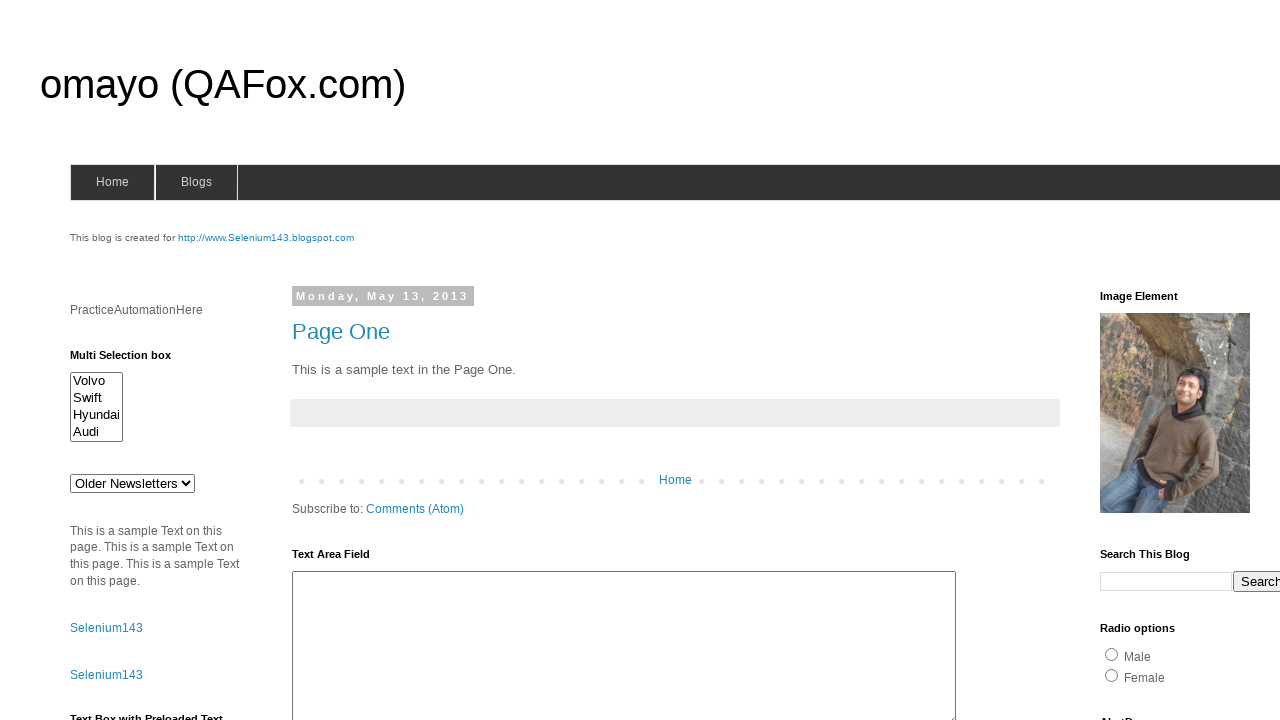

Navigated back to previous page
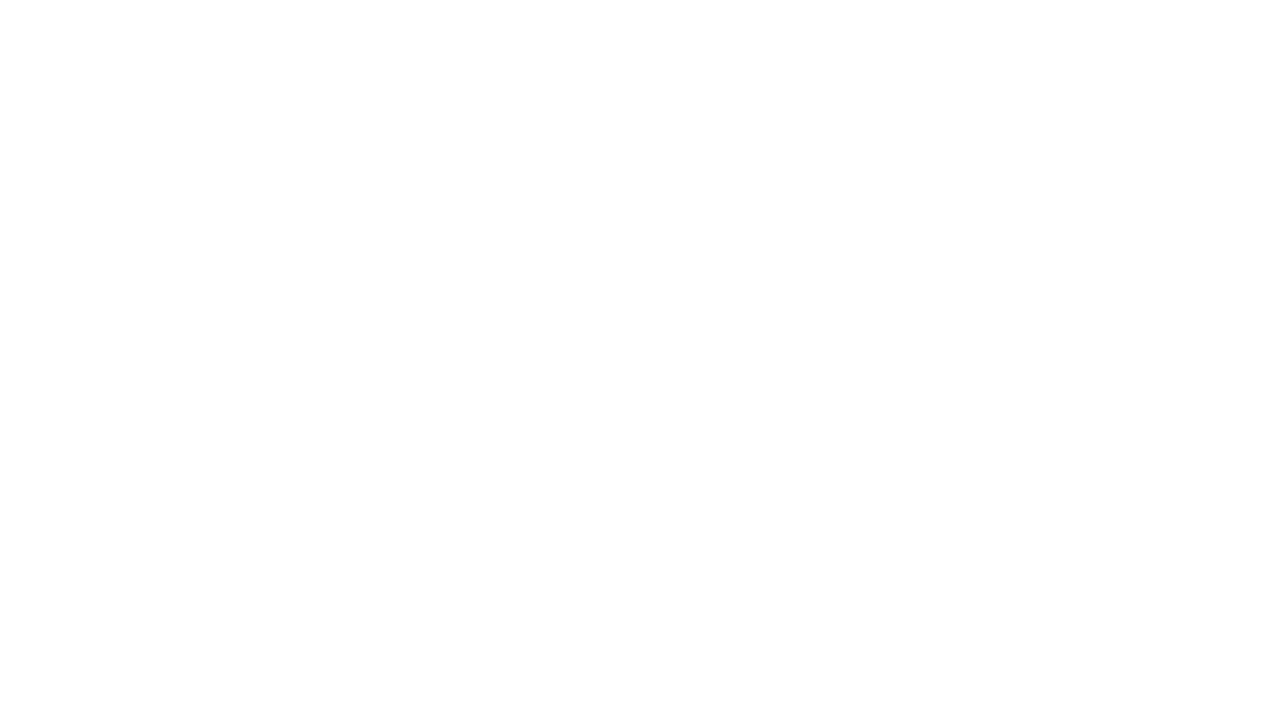

Waited for page load after navigating back
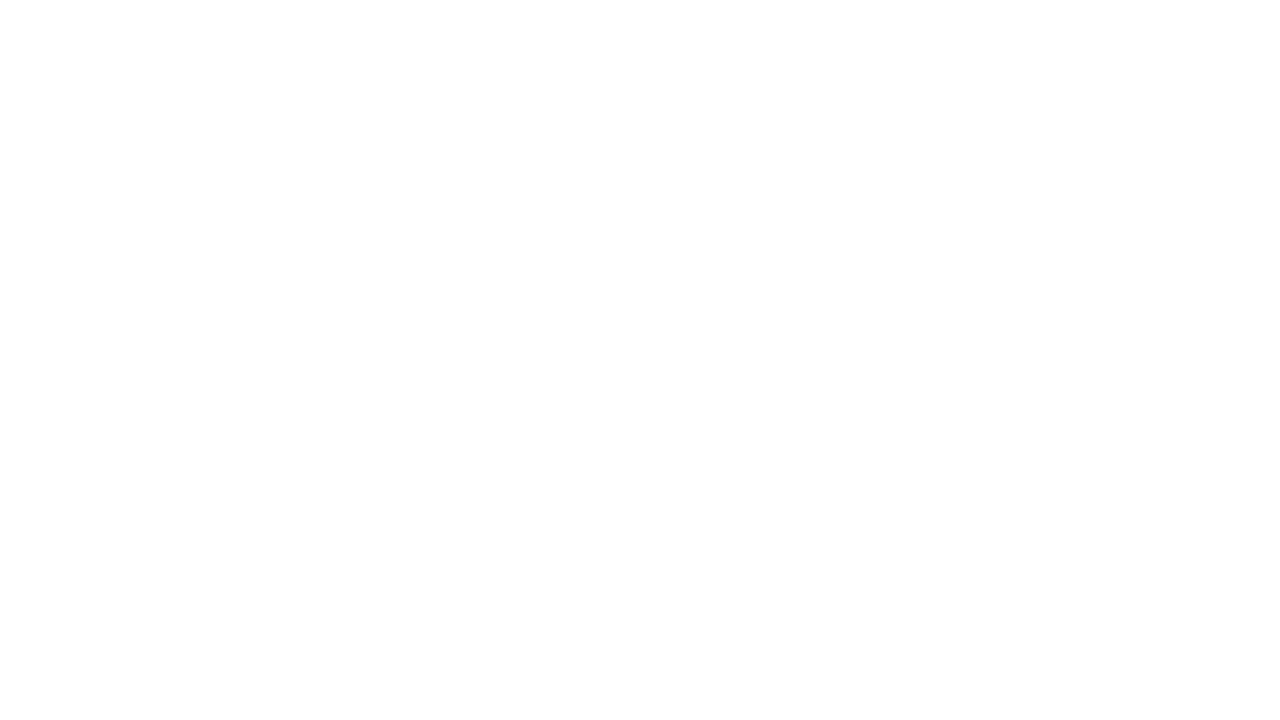

Navigated forward to omayo.blogspot.com
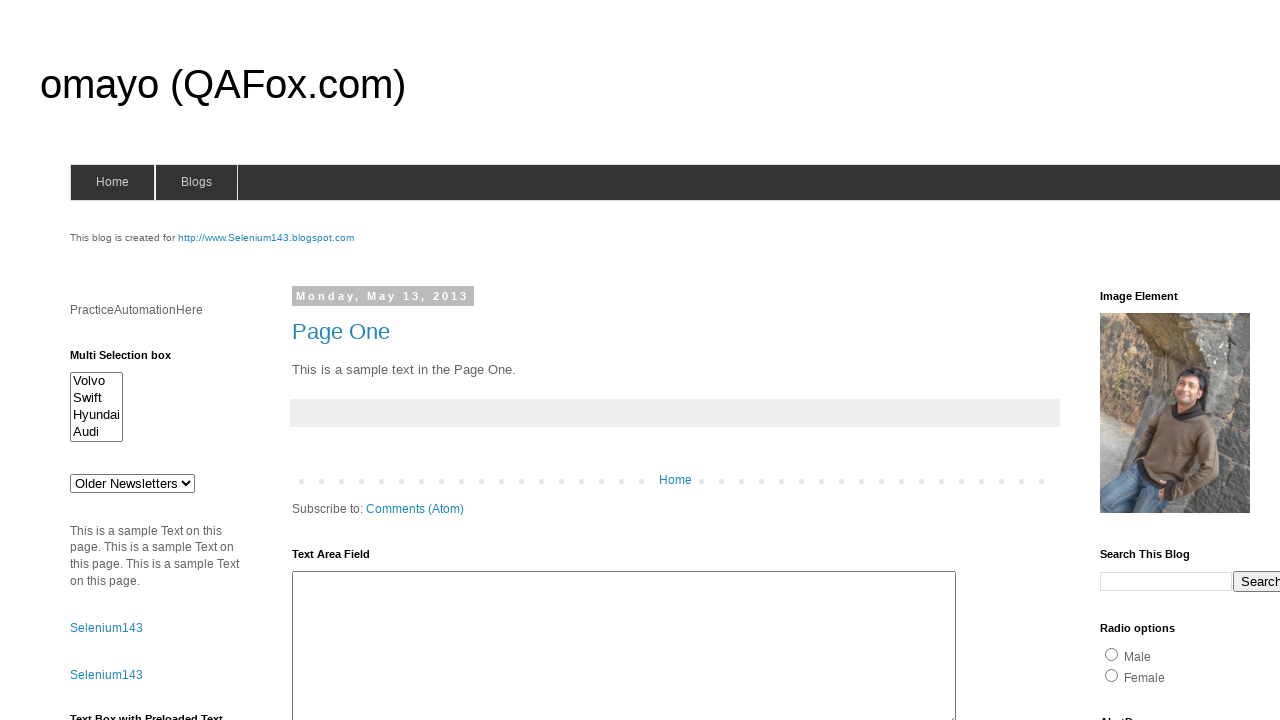

Waited for page load after navigating forward
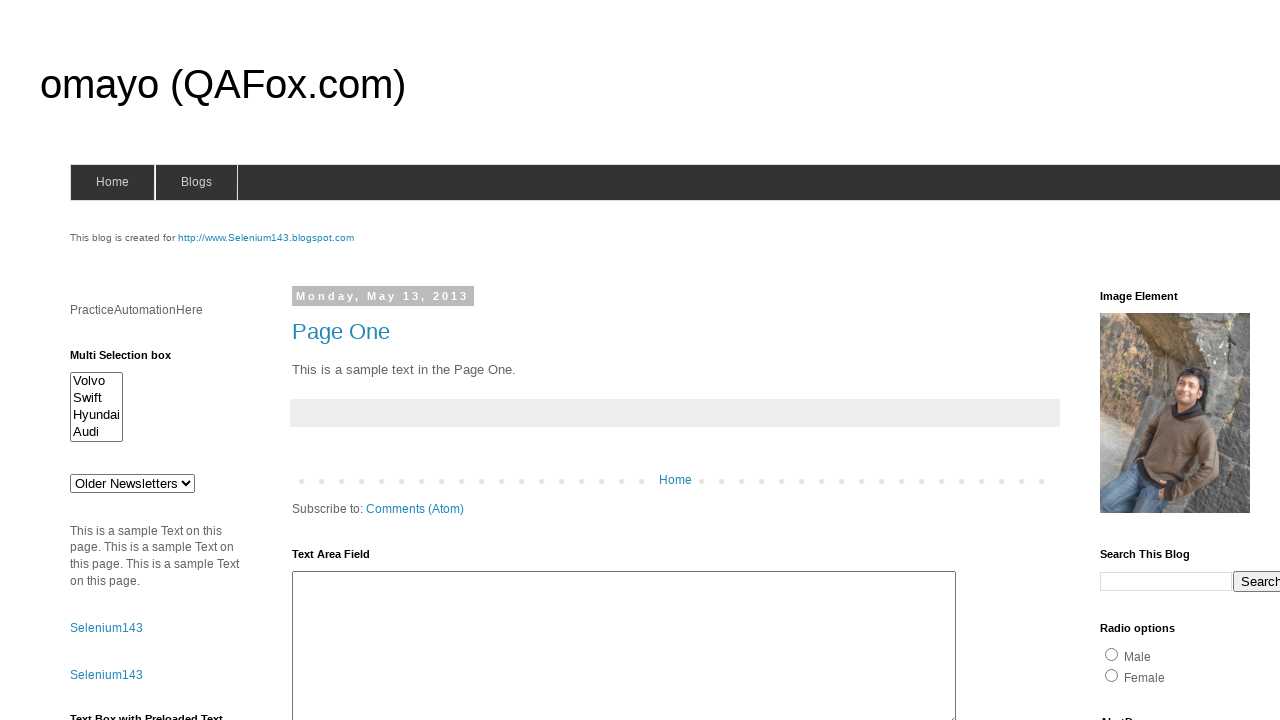

Refreshed the page
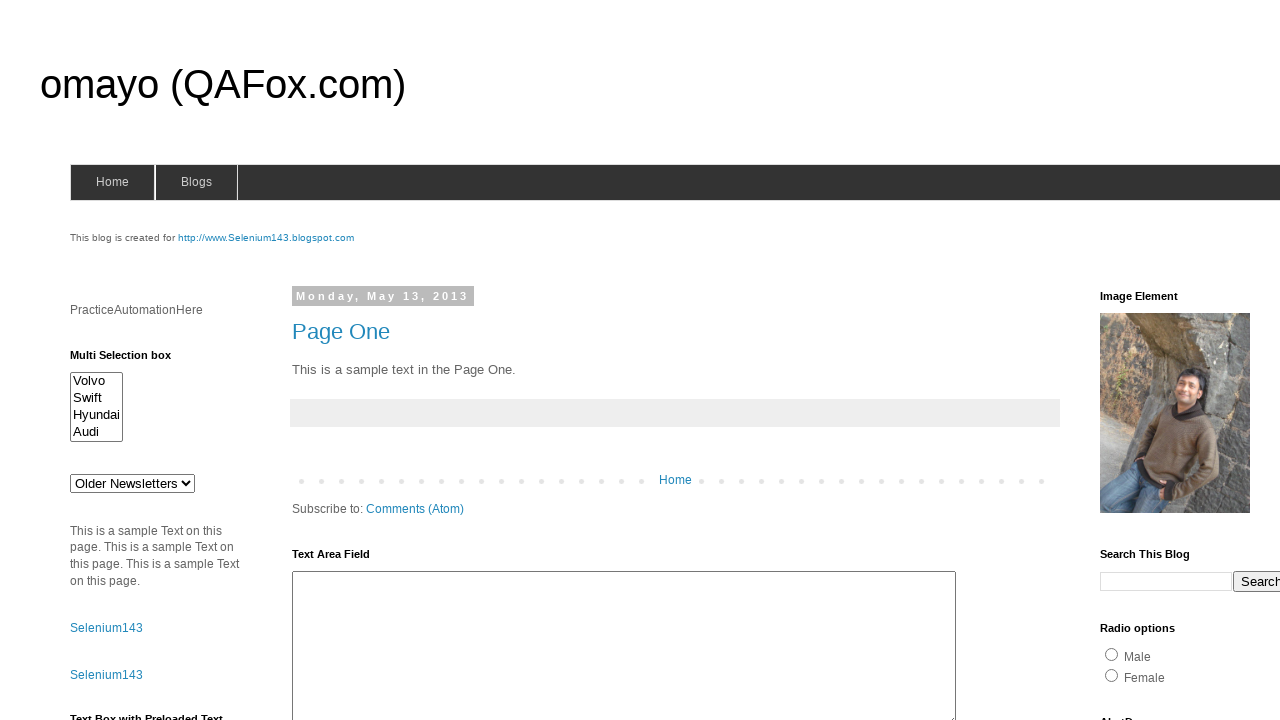

Waited for page load after refresh
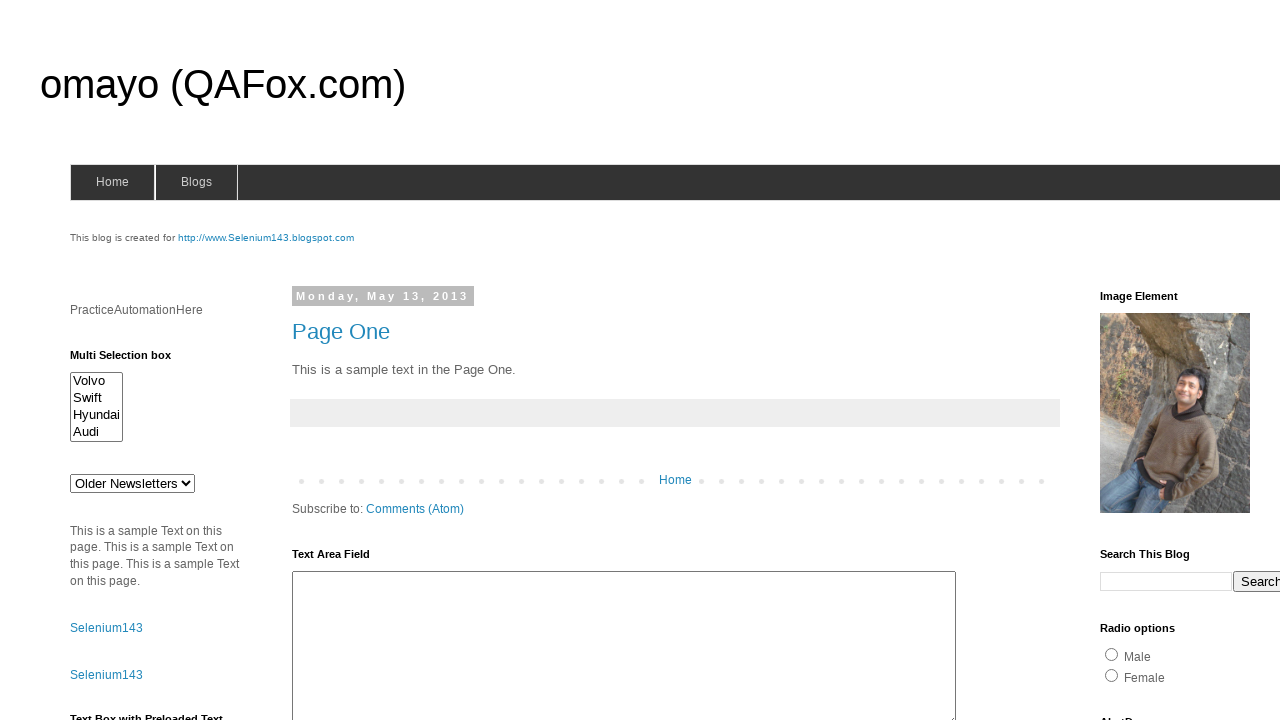

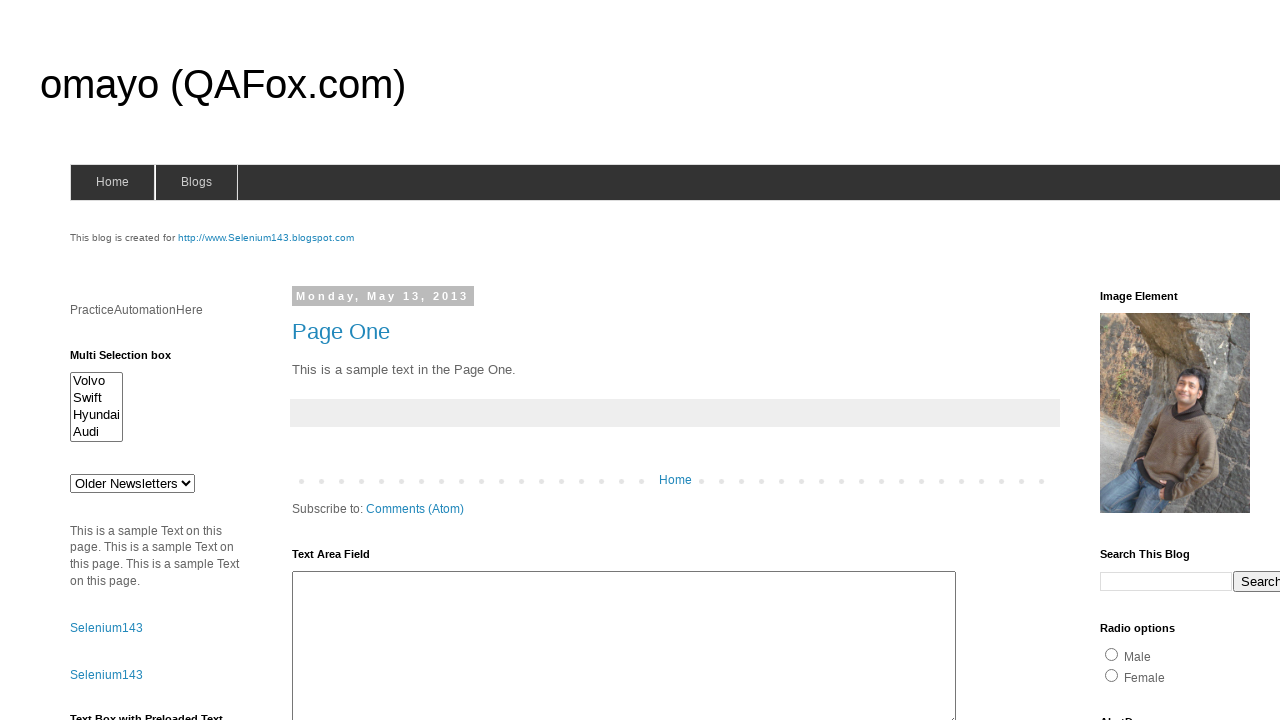